Tests Yahoo Japan image search functionality by entering a Japanese search query and submitting the search form

Starting URL: https://search.yahoo.co.jp/image

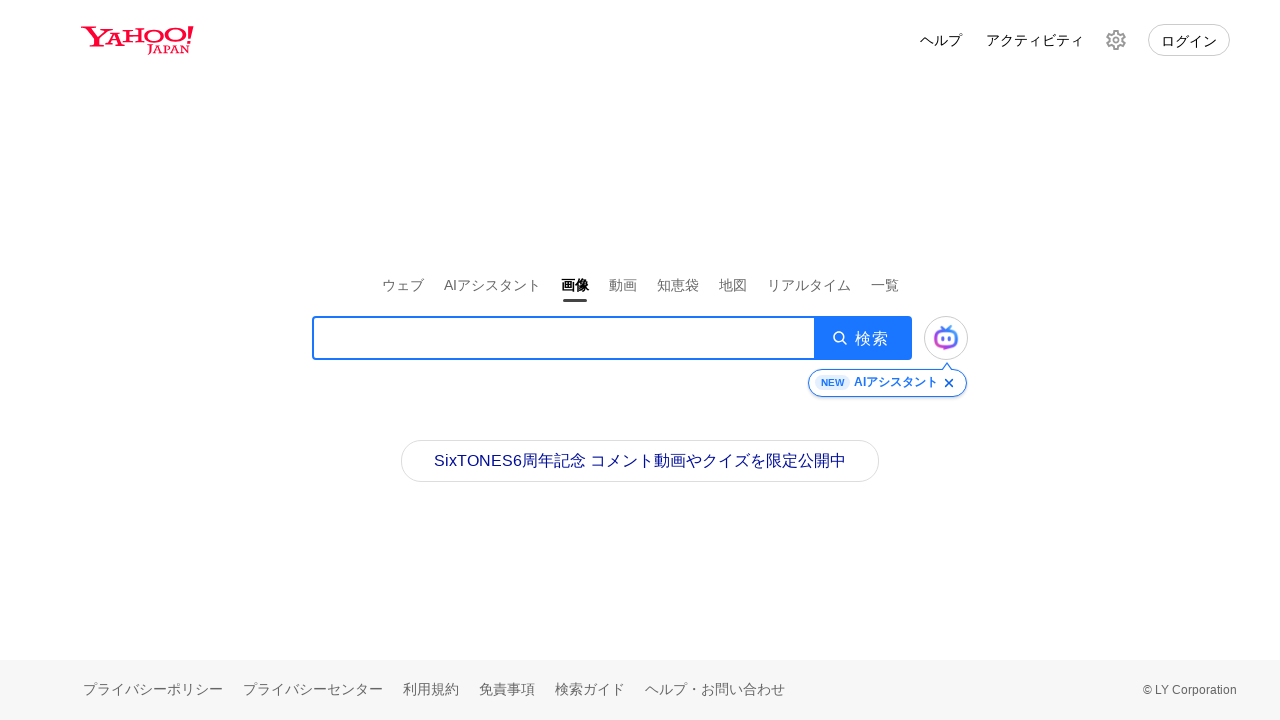

Filled search box with Japanese query 'プログラミング' on .SearchBox__searchInput
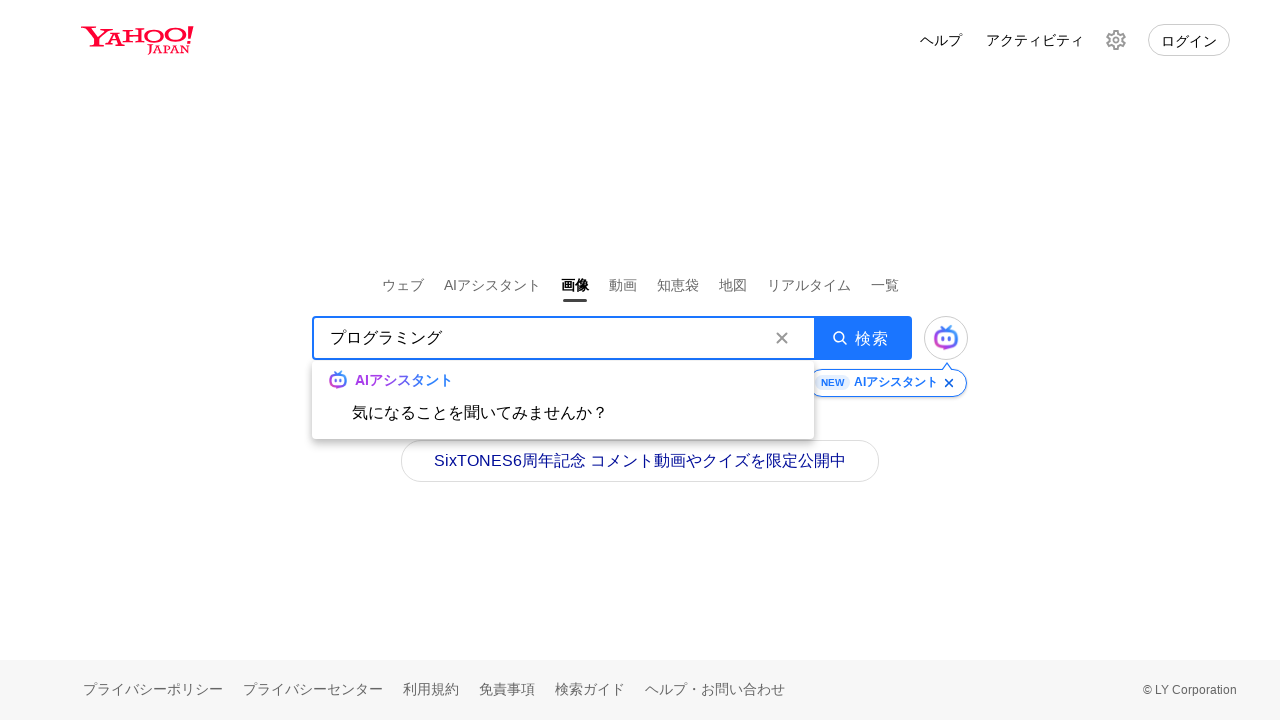

Submitted search form by pressing Enter on .SearchBox__searchInput
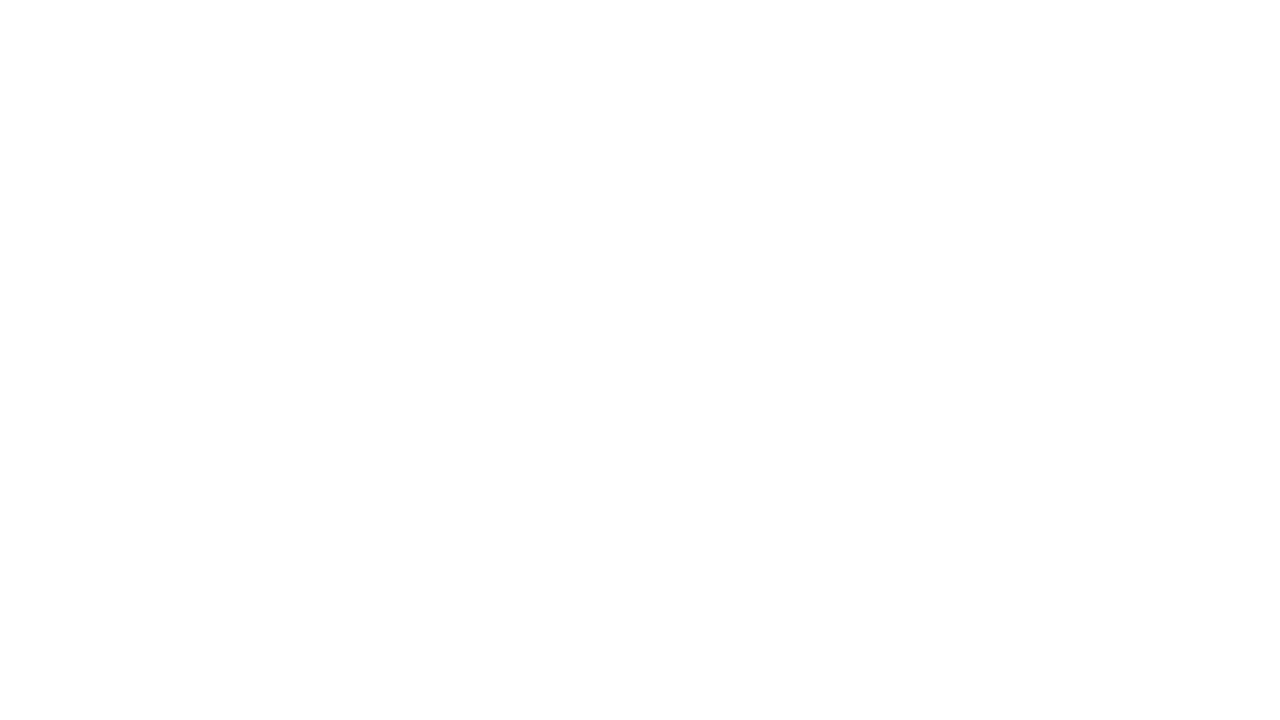

Waited for image search results to load
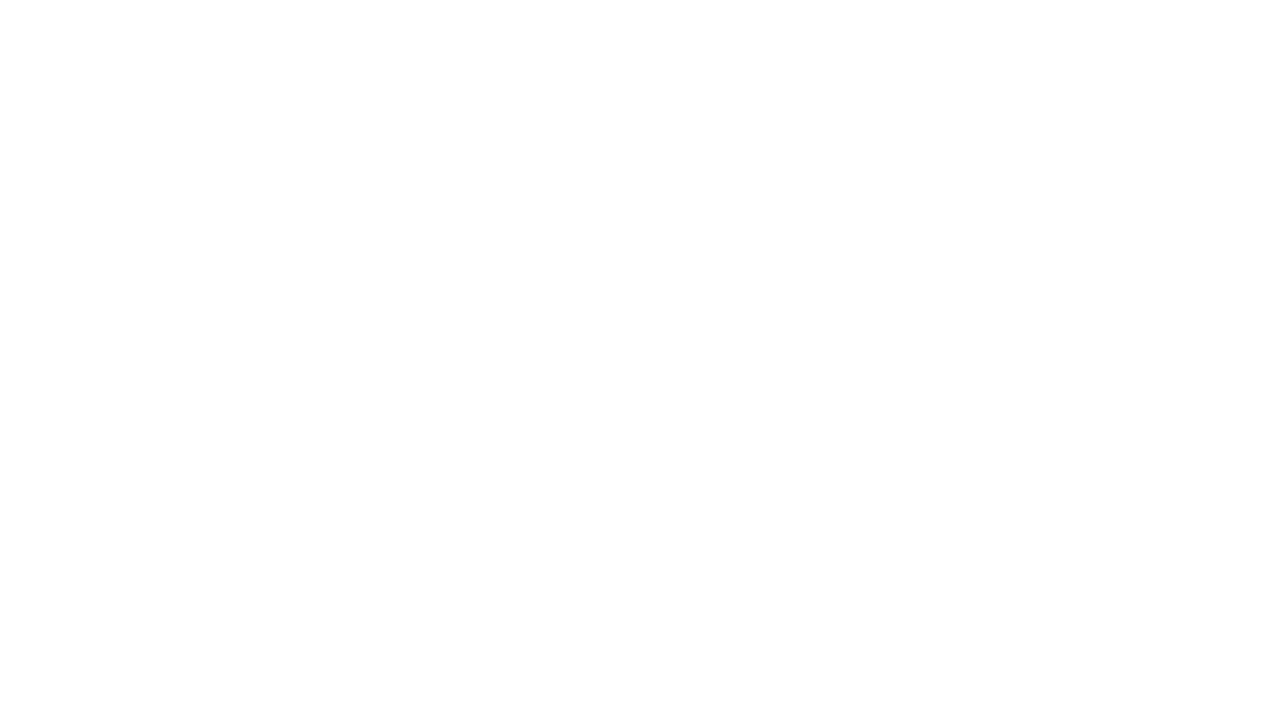

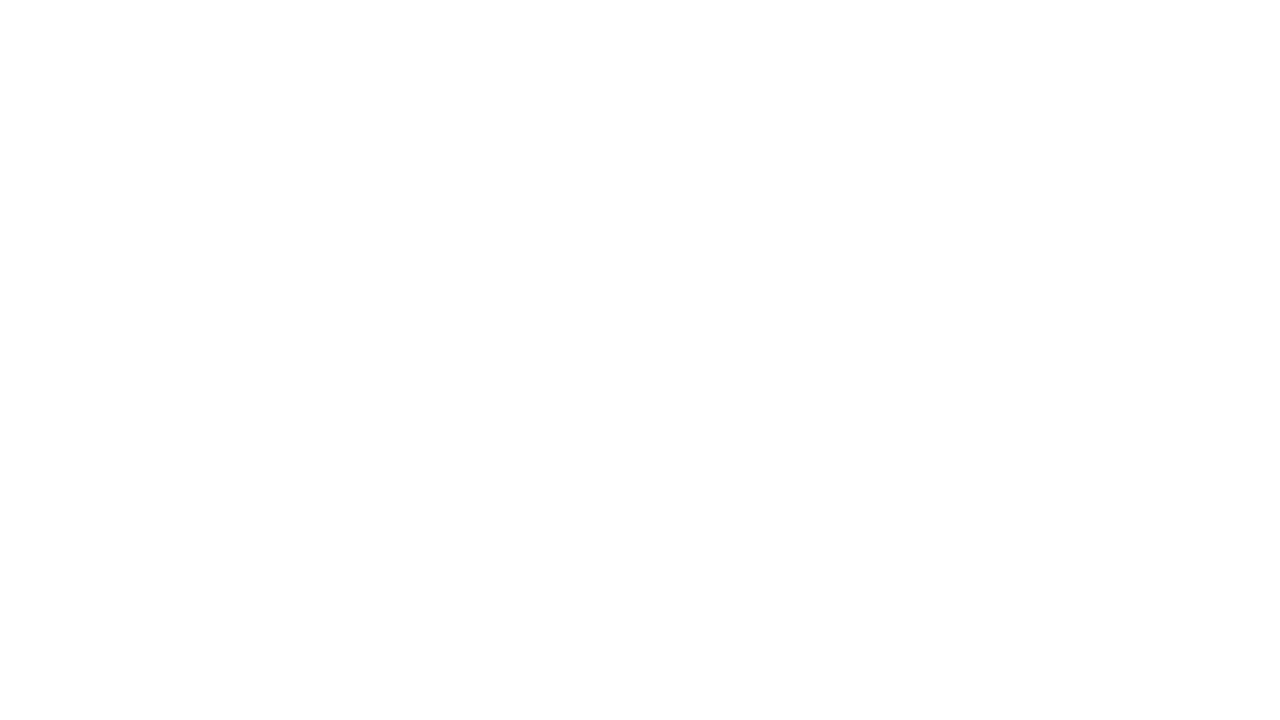